Tests single select dropdown by selecting options using different methods and verifying selections

Starting URL: https://antoniotrindade.com.br/treinoautomacao/elementsweb.html

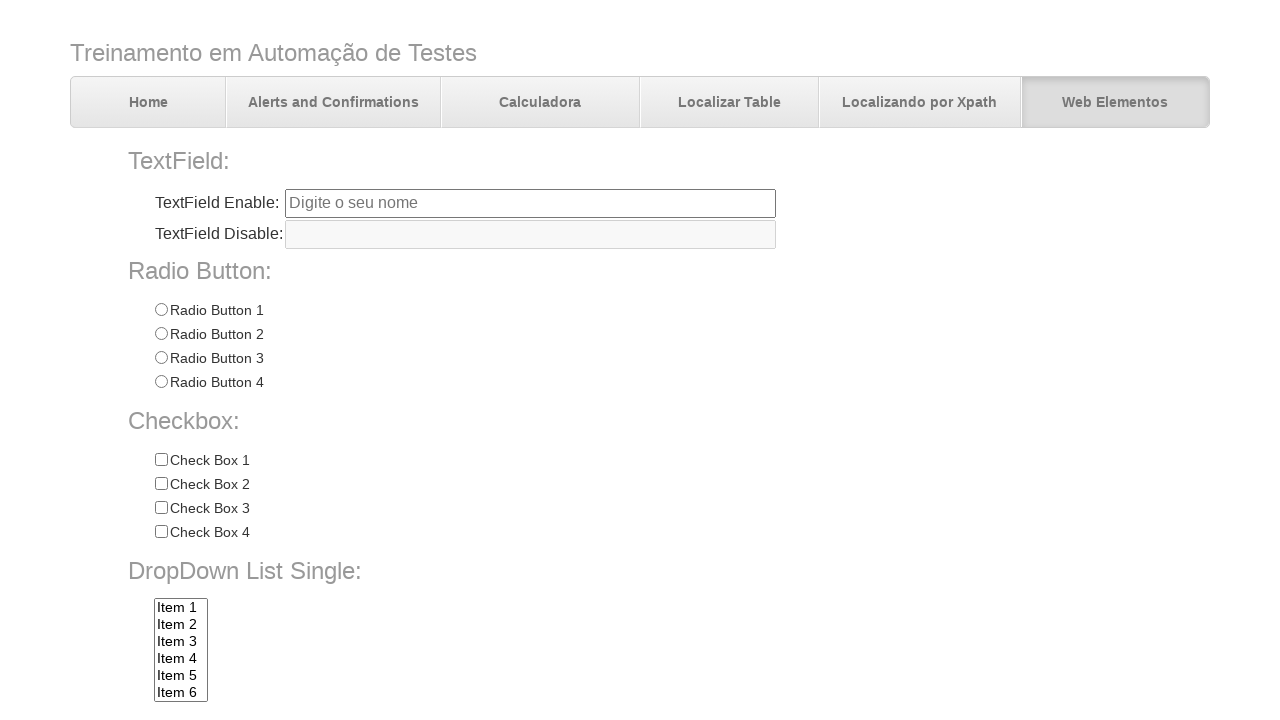

Selected dropdown option by index 1 (Item 2) on select[name='dropdownlist']
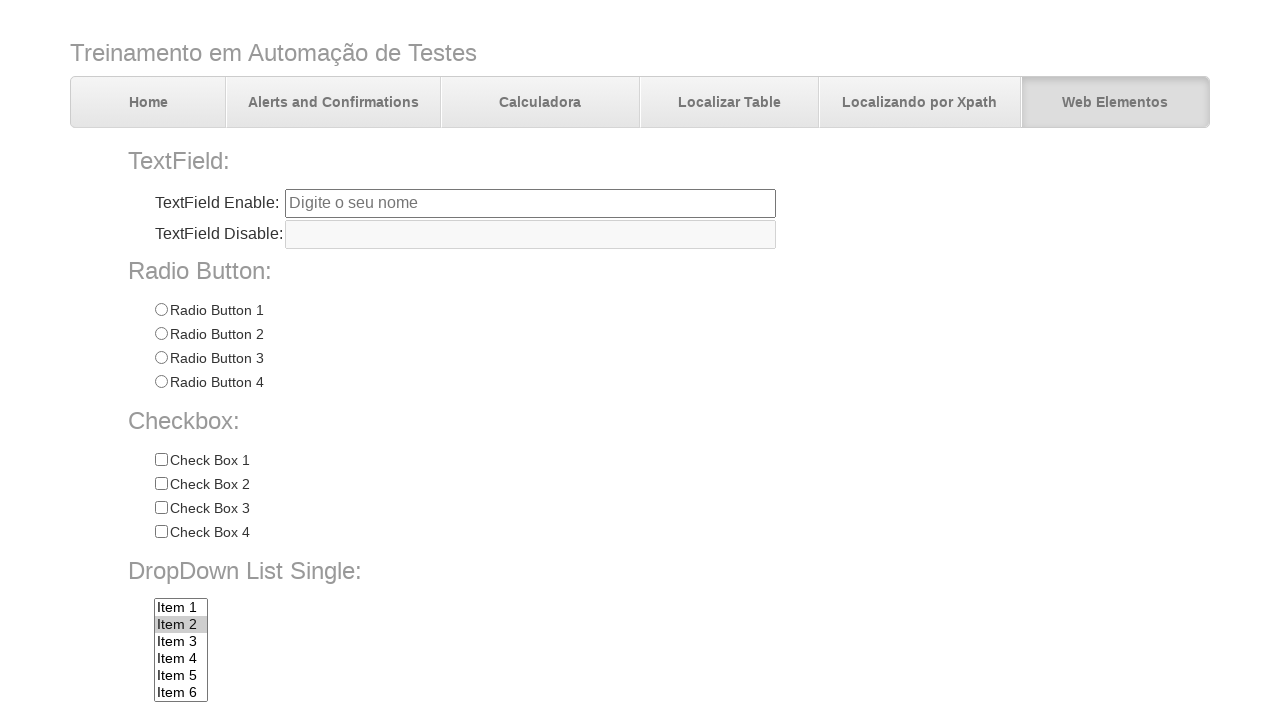

Verified dropdown value is 'item2'
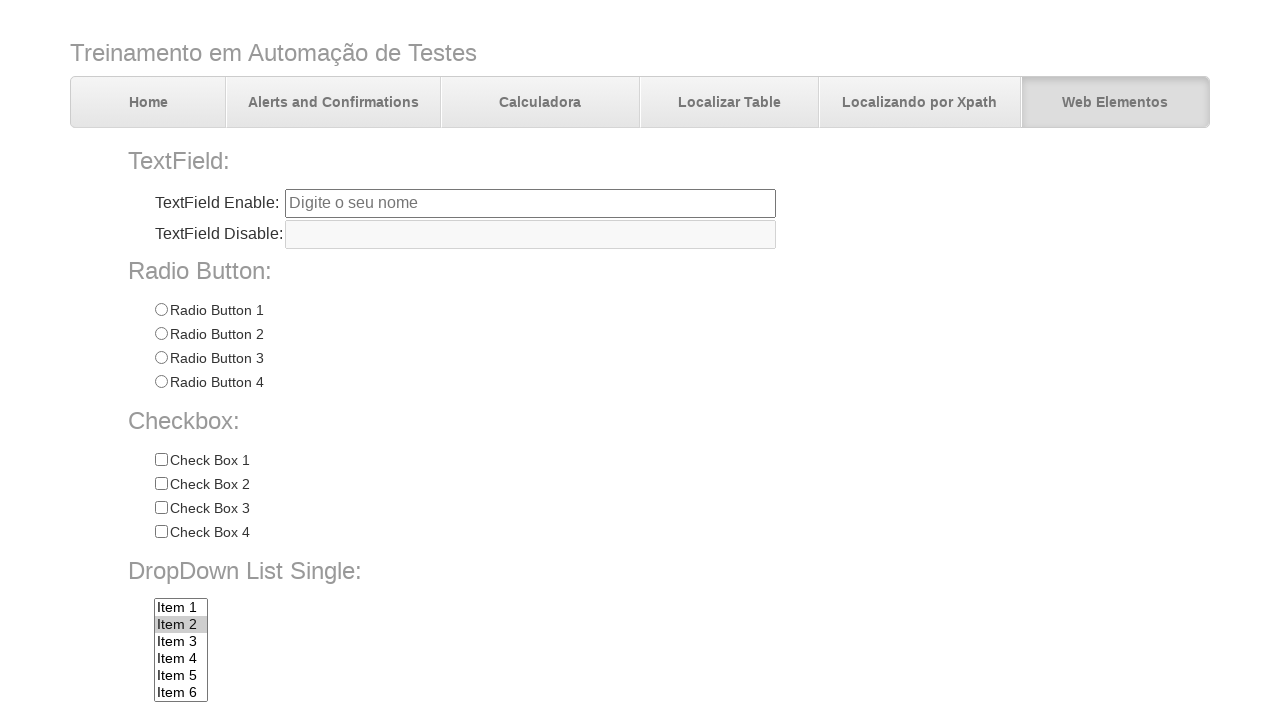

Selected dropdown option by value 'item3' on select[name='dropdownlist']
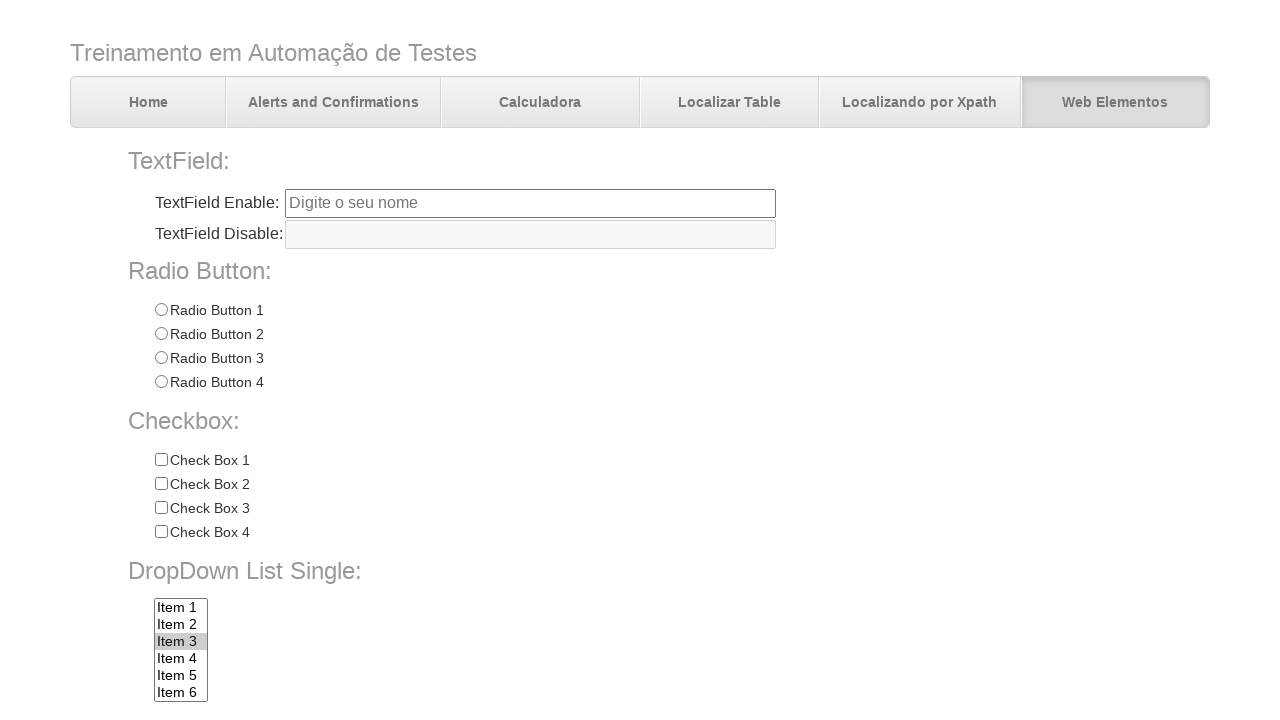

Verified dropdown value is 'item3'
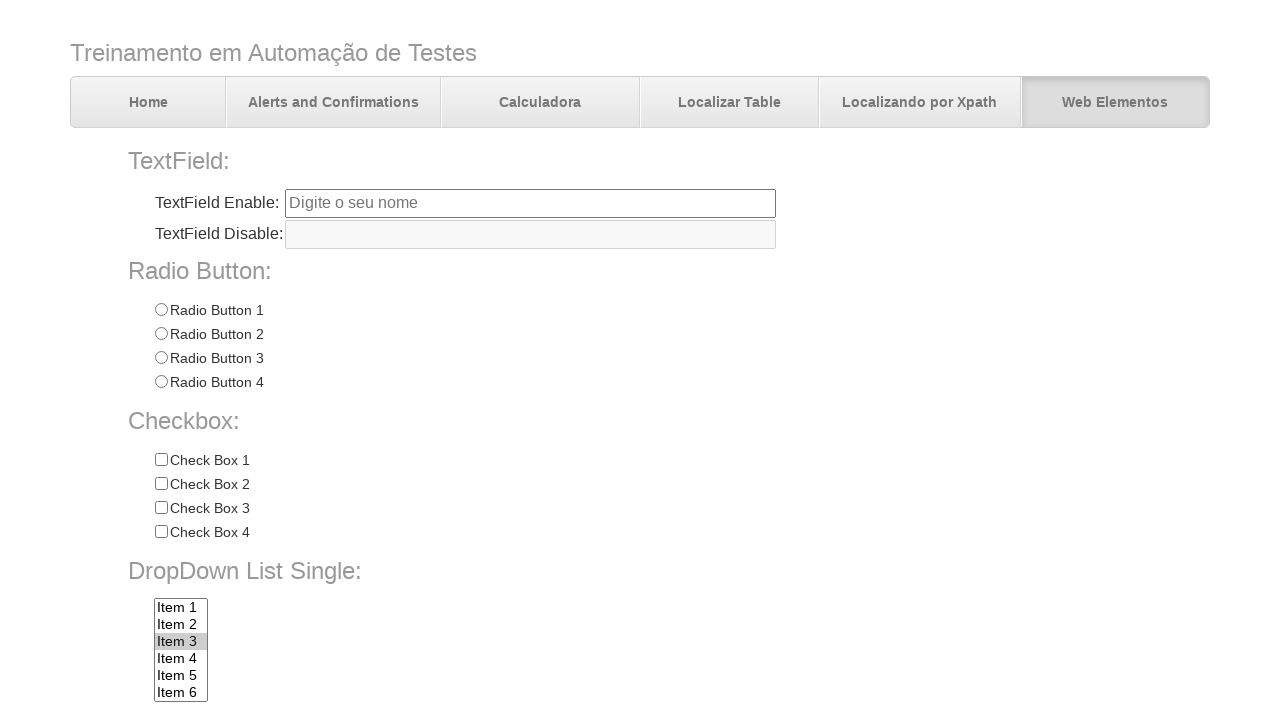

Selected dropdown option by label 'Item 7' on select[name='dropdownlist']
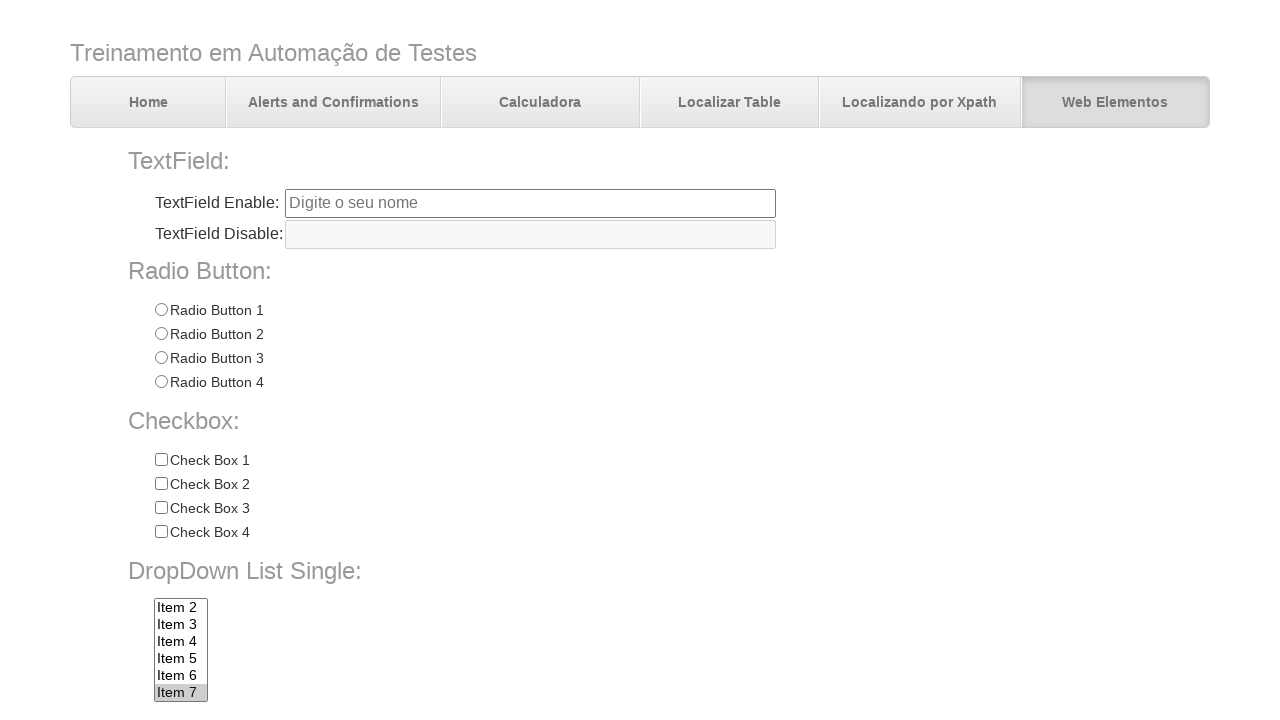

Verified dropdown value is 'item7'
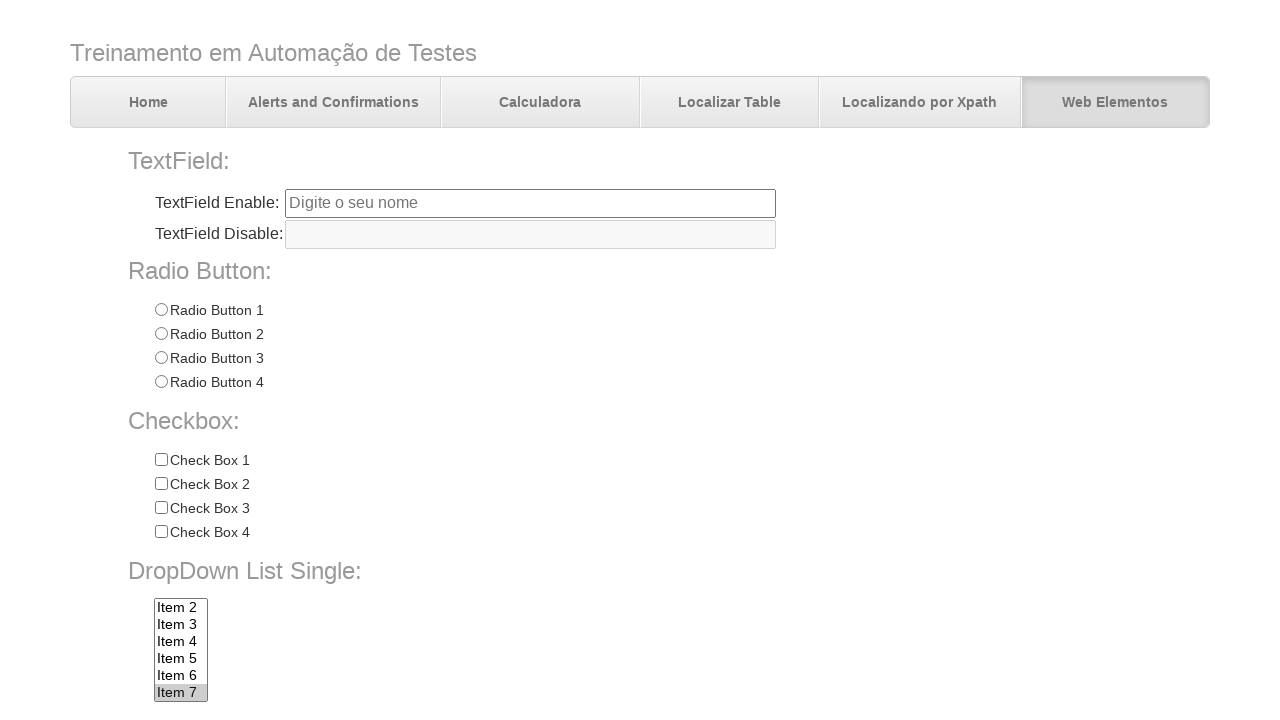

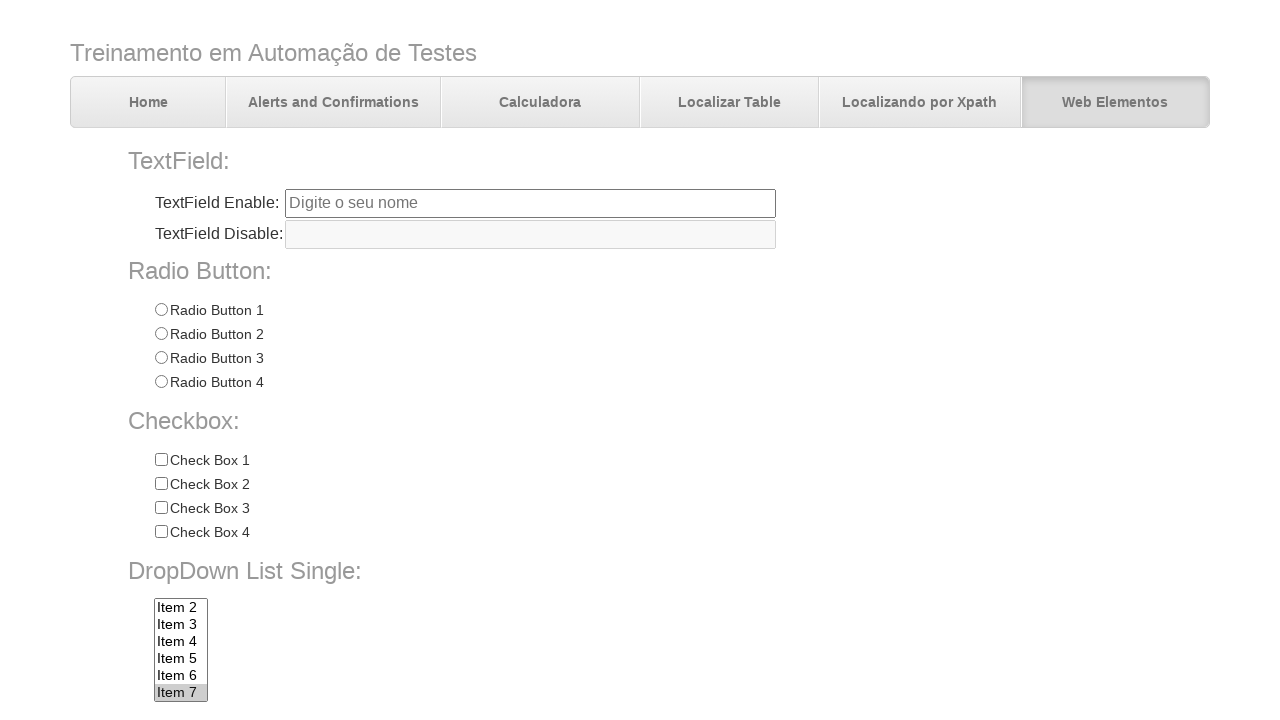